Navigates to Can Birlik website, clicks on certifications section, and waits for the certification list to load

Starting URL: https://canbirlik.com

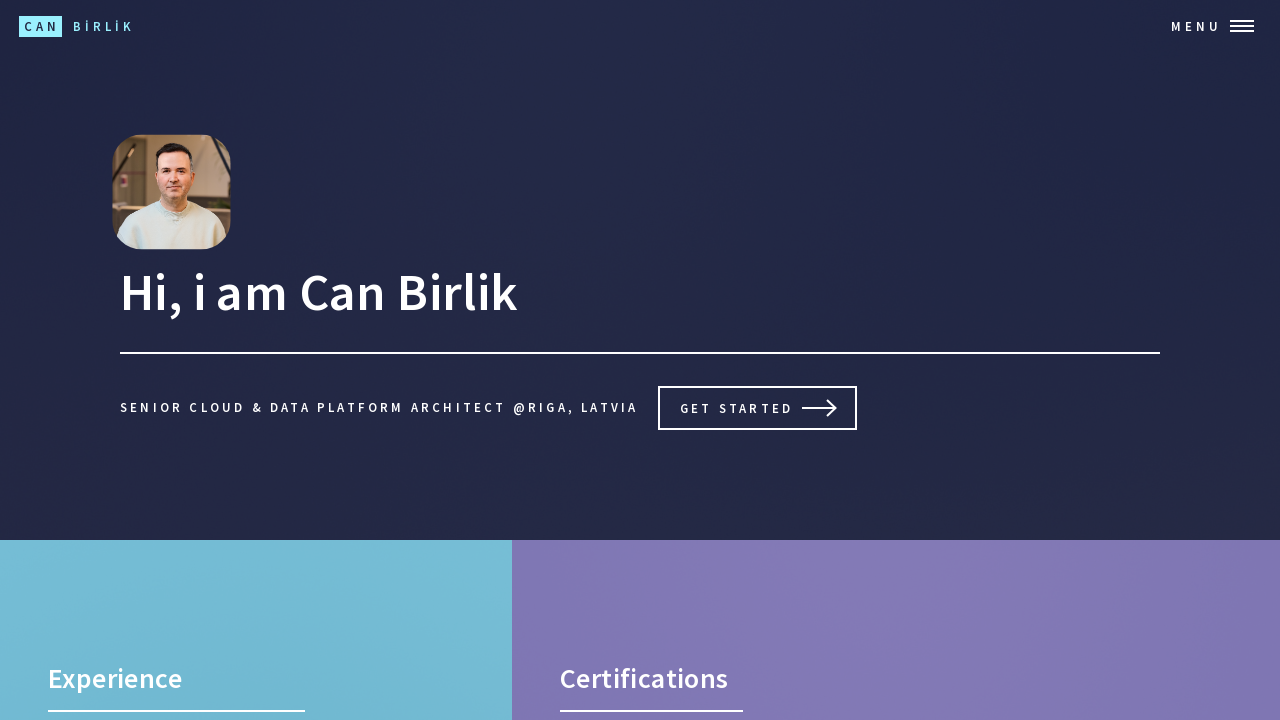

Navigated to Can Birlik website
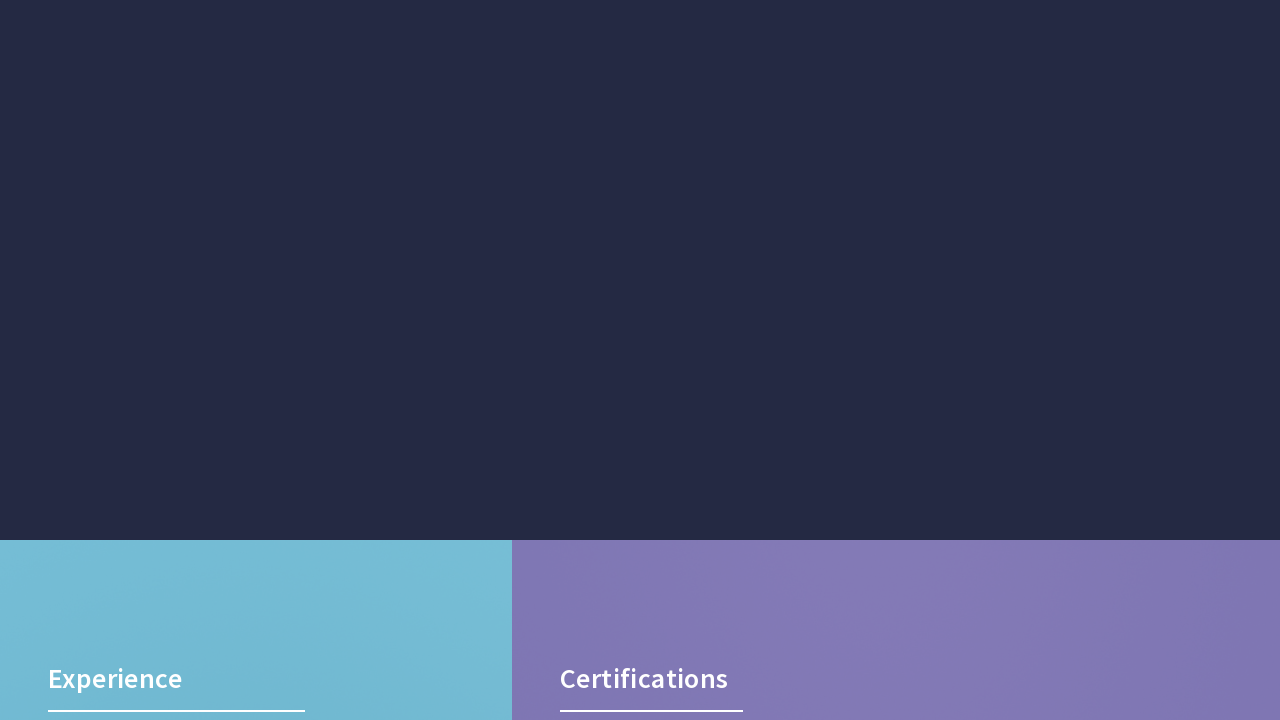

Certifications link became visible
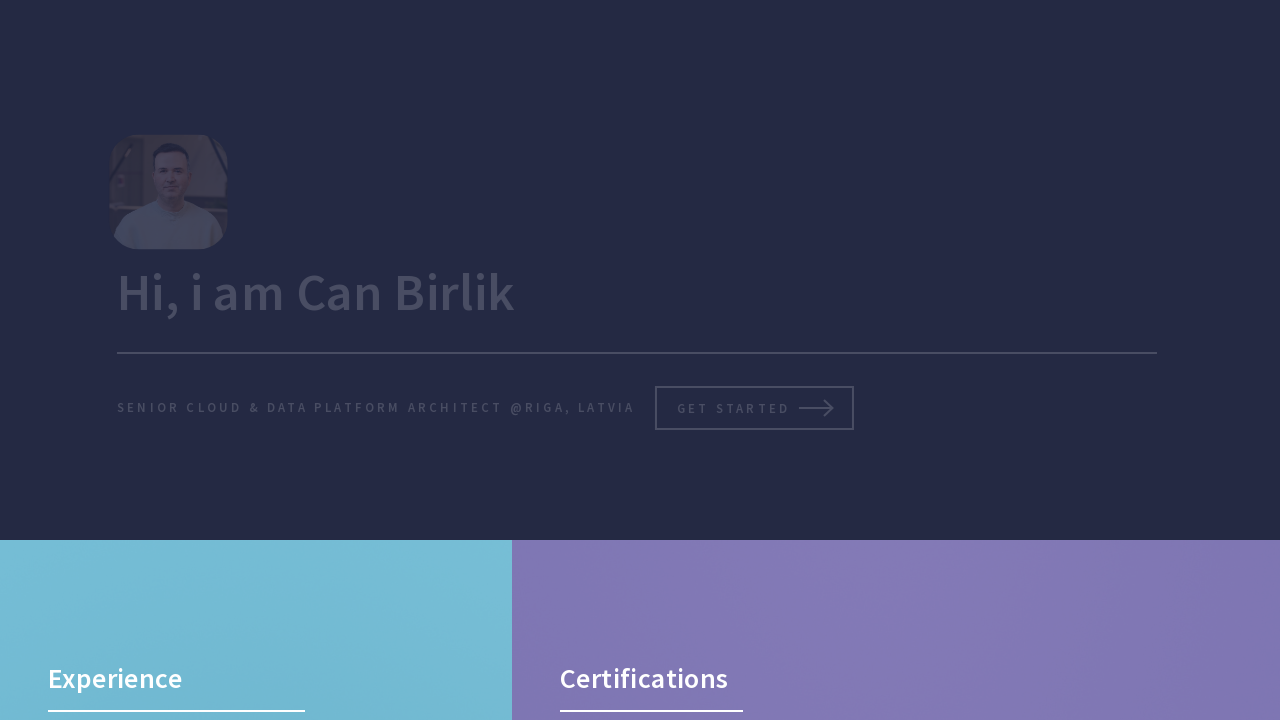

Clicked on certifications section at (896, 560) on xpath=/html/body/div/div/section/article[2]/a
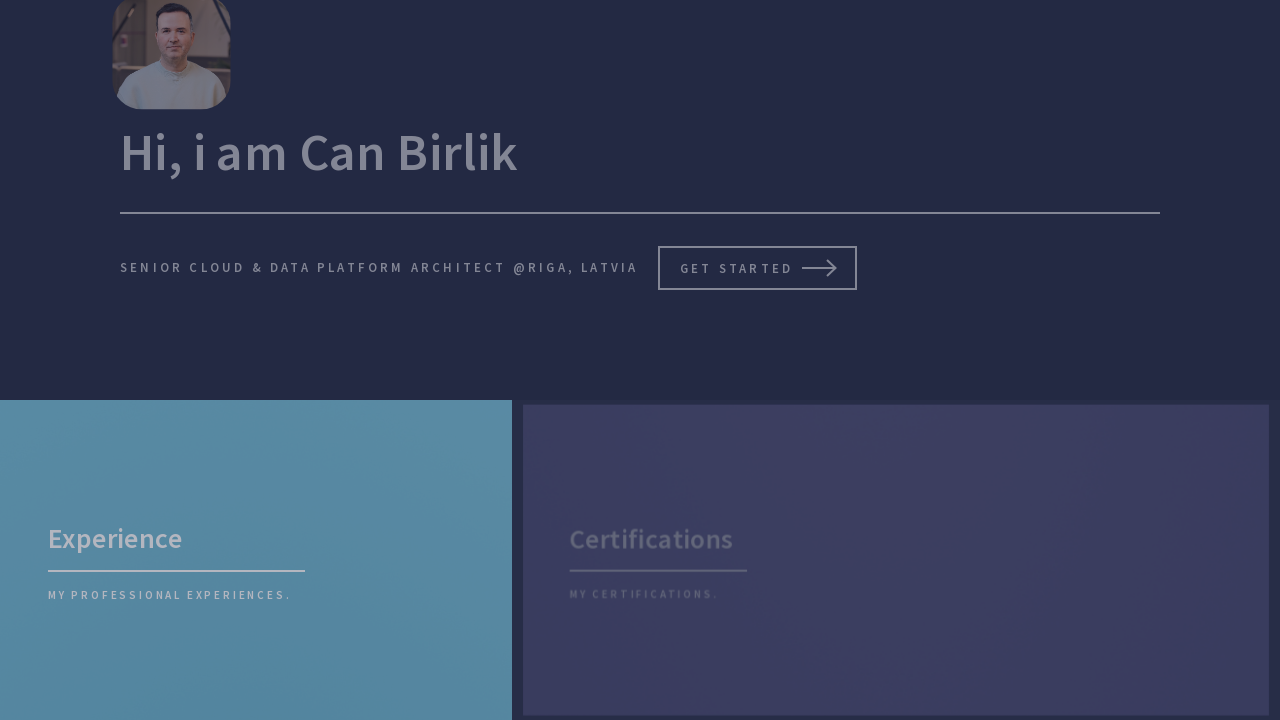

Certification table loaded successfully
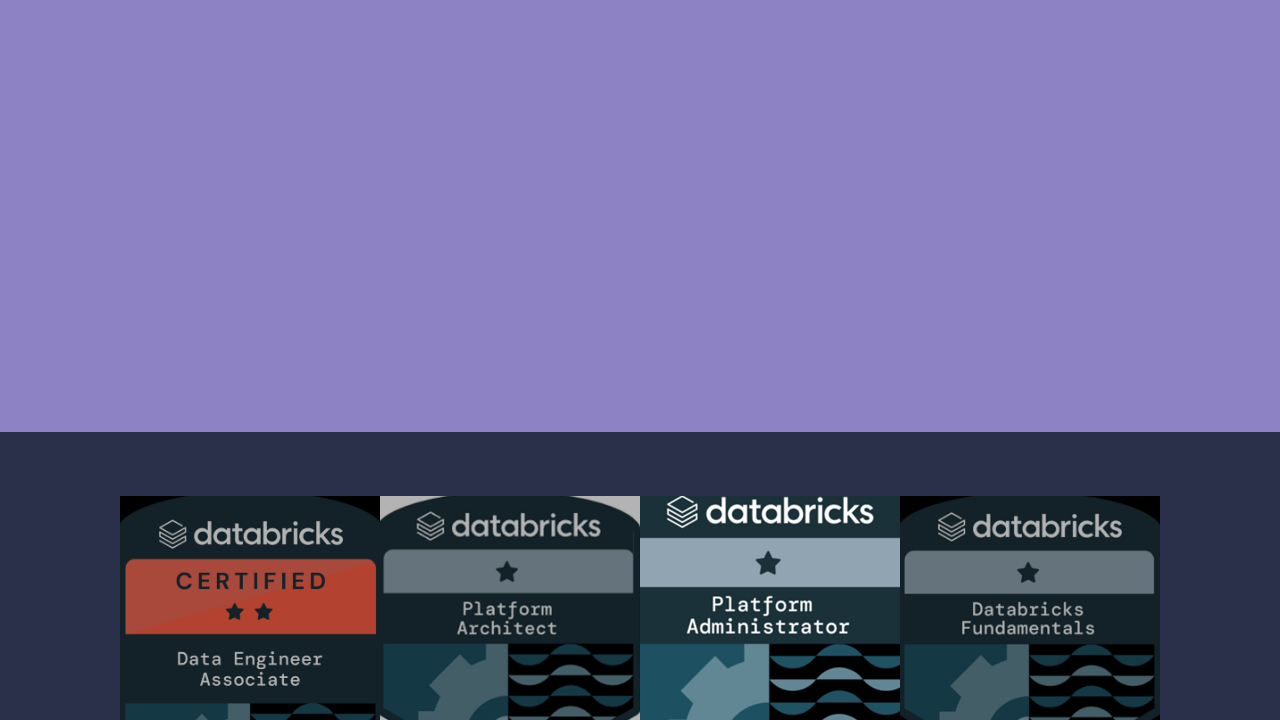

Retrieved certification list element
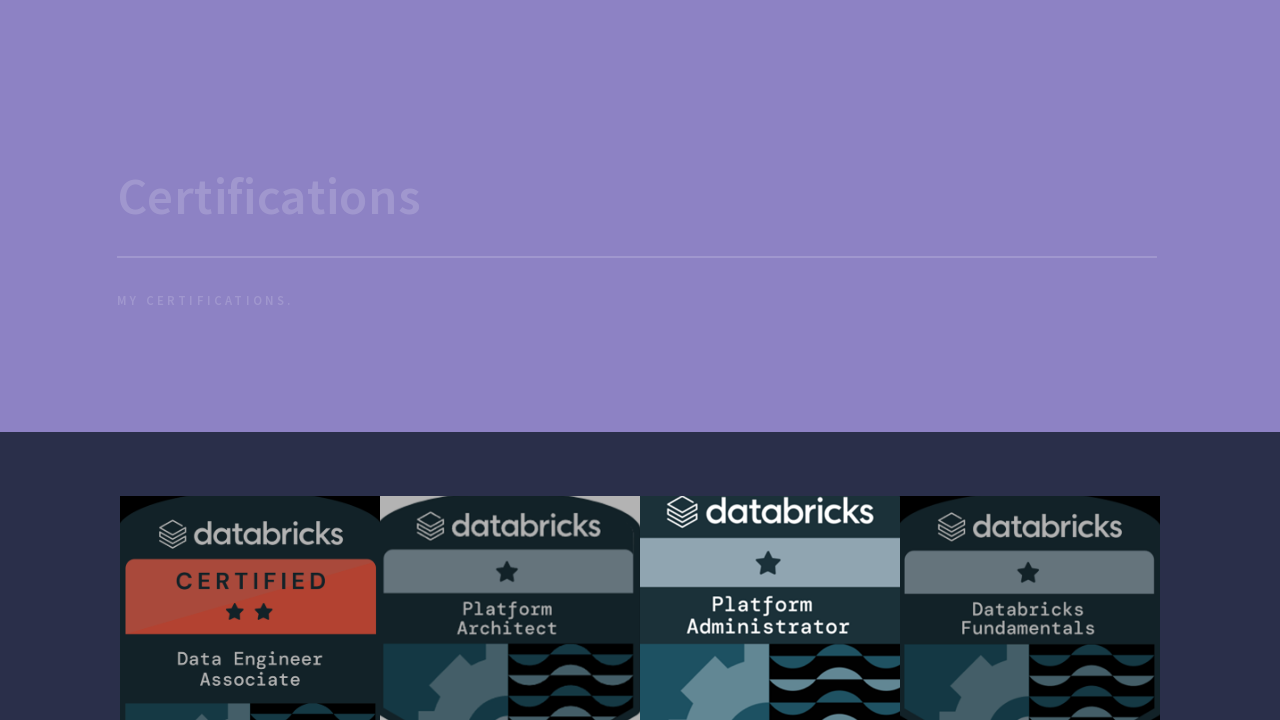

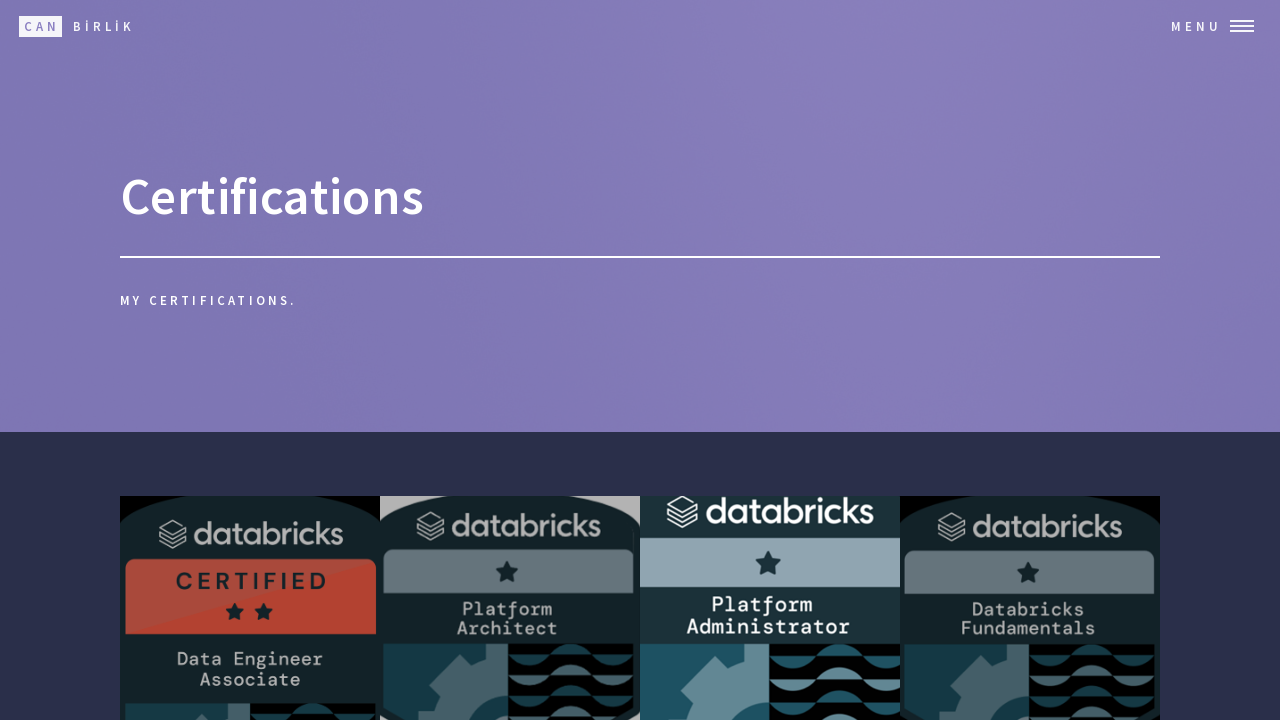